Tests clicking the JS Confirm button, accepting the confirmation dialog, and verifying the result message shows OK was clicked

Starting URL: https://the-internet.herokuapp.com/javascript_alerts

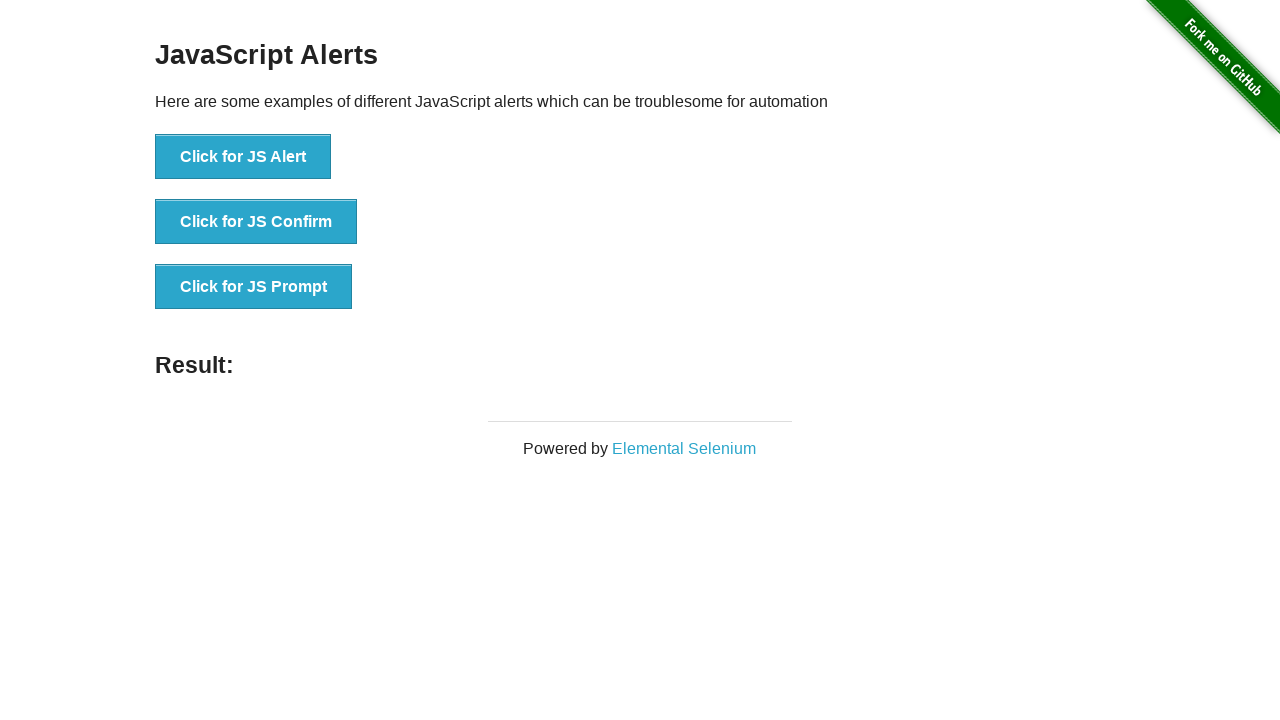

Set up dialog handler to accept confirmation
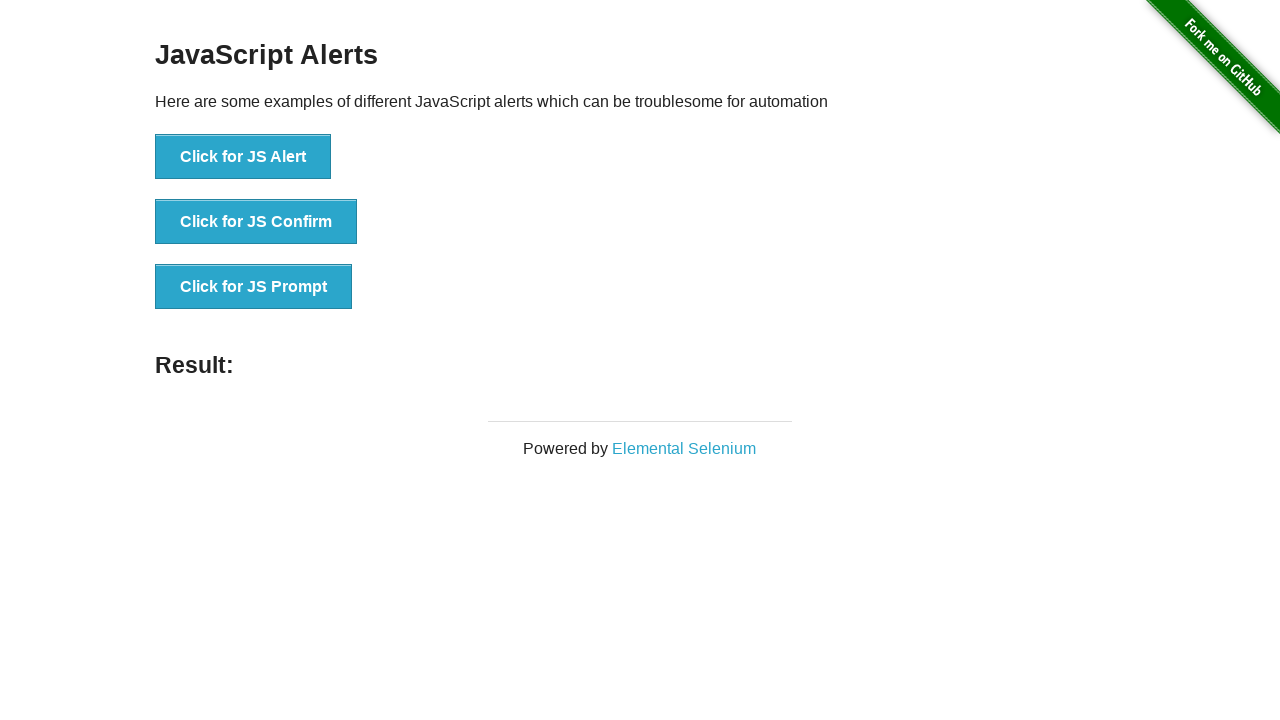

Clicked the JS Confirm button at (256, 222) on button[onclick*='jsConfirm']
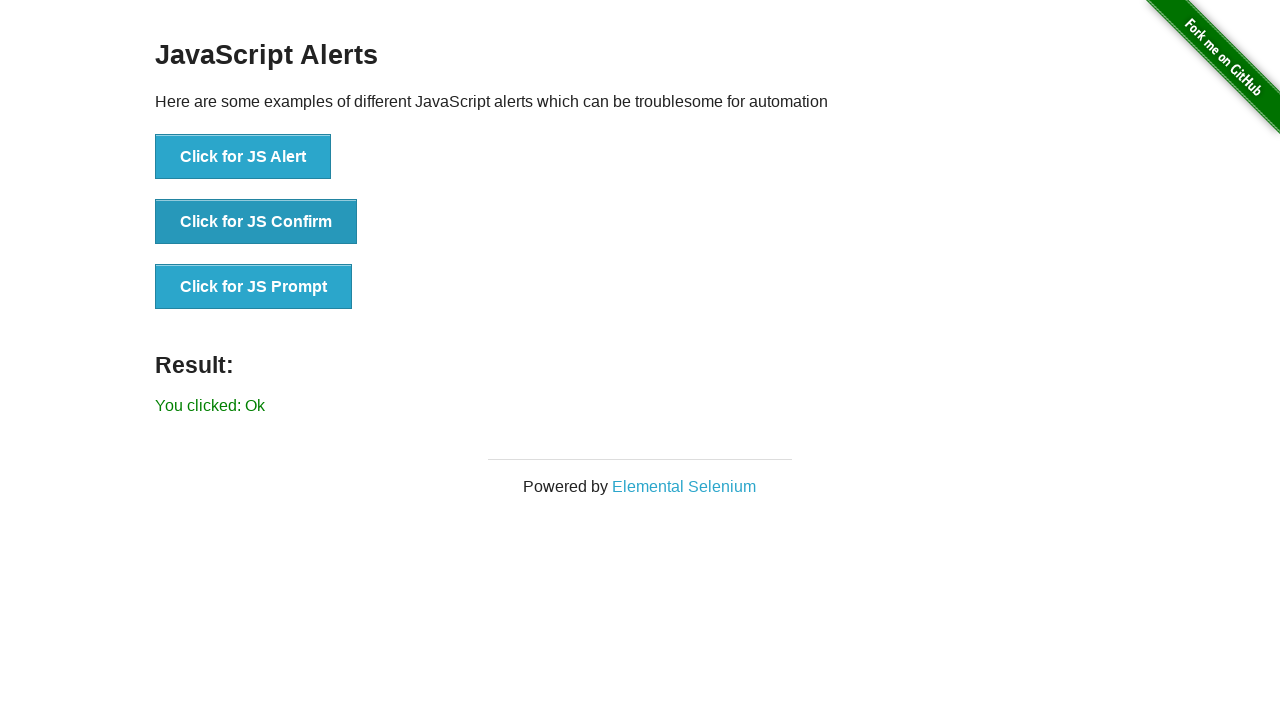

Result message appeared after accepting confirmation dialog
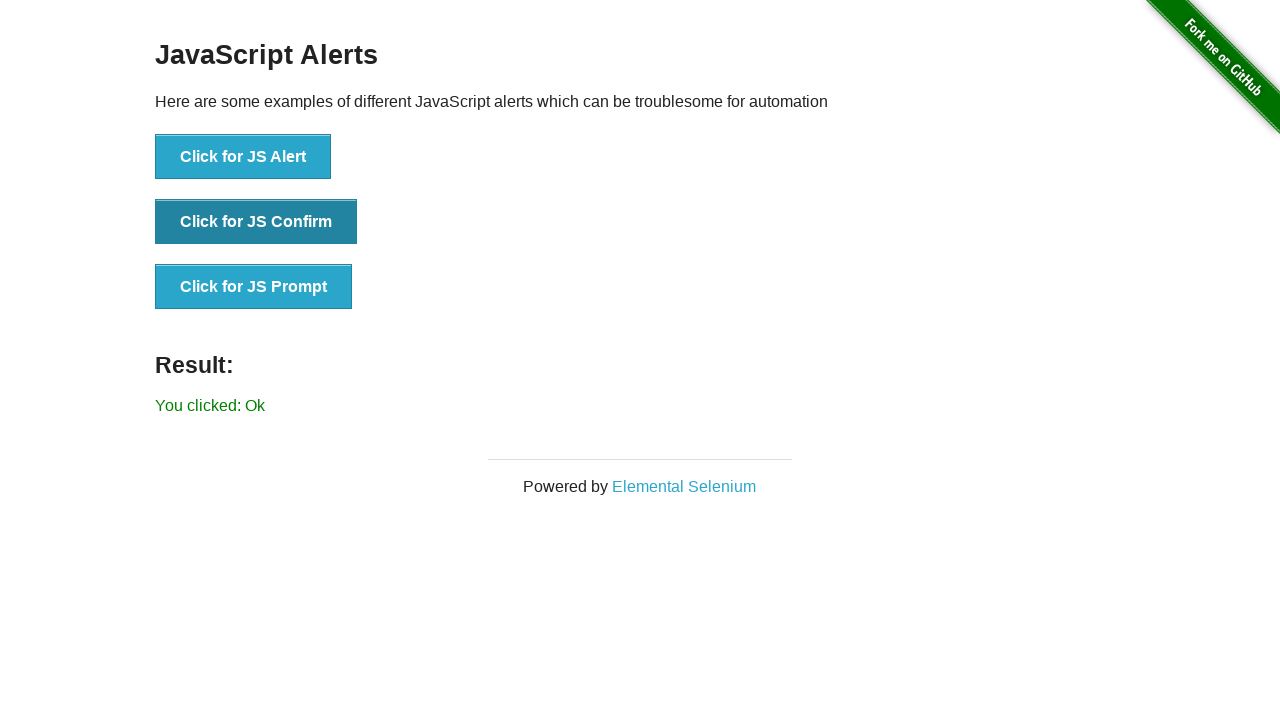

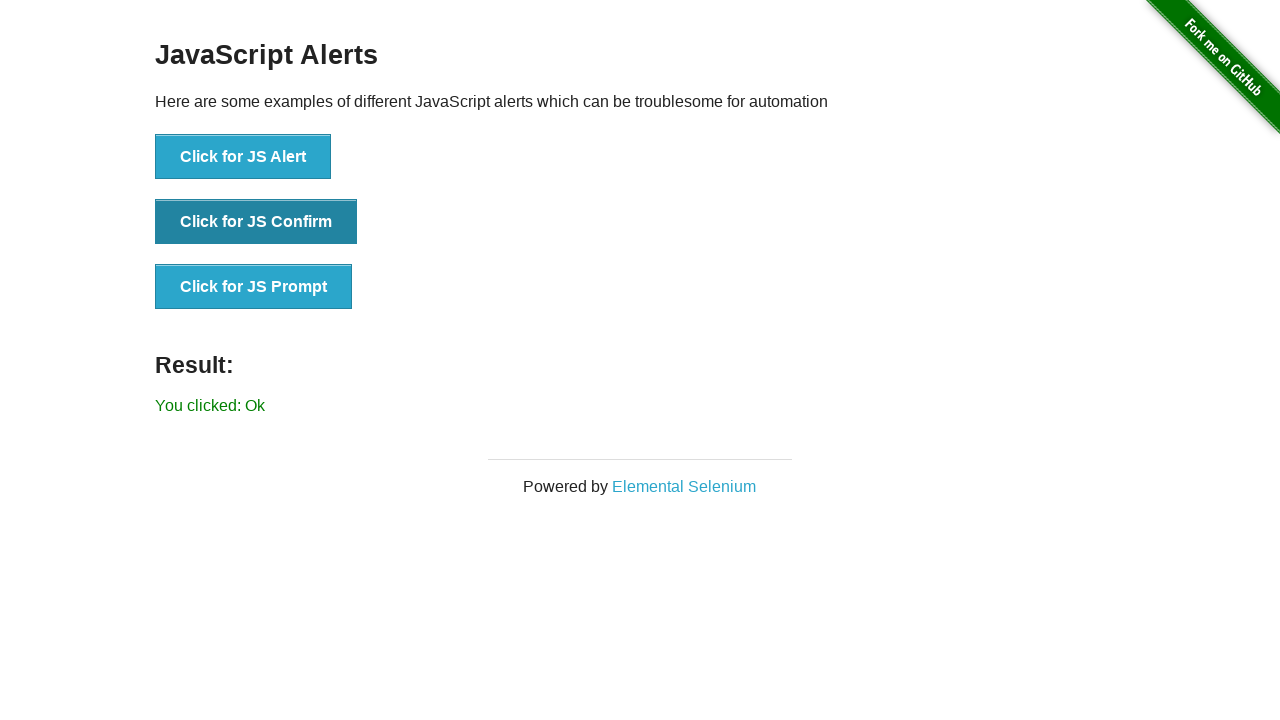